Tests dynamic content loading by clicking Start button and waiting for the loading indicator to disappear before verifying "Hello World!" text is displayed

Starting URL: https://automationfc.github.io/dynamic-loading/

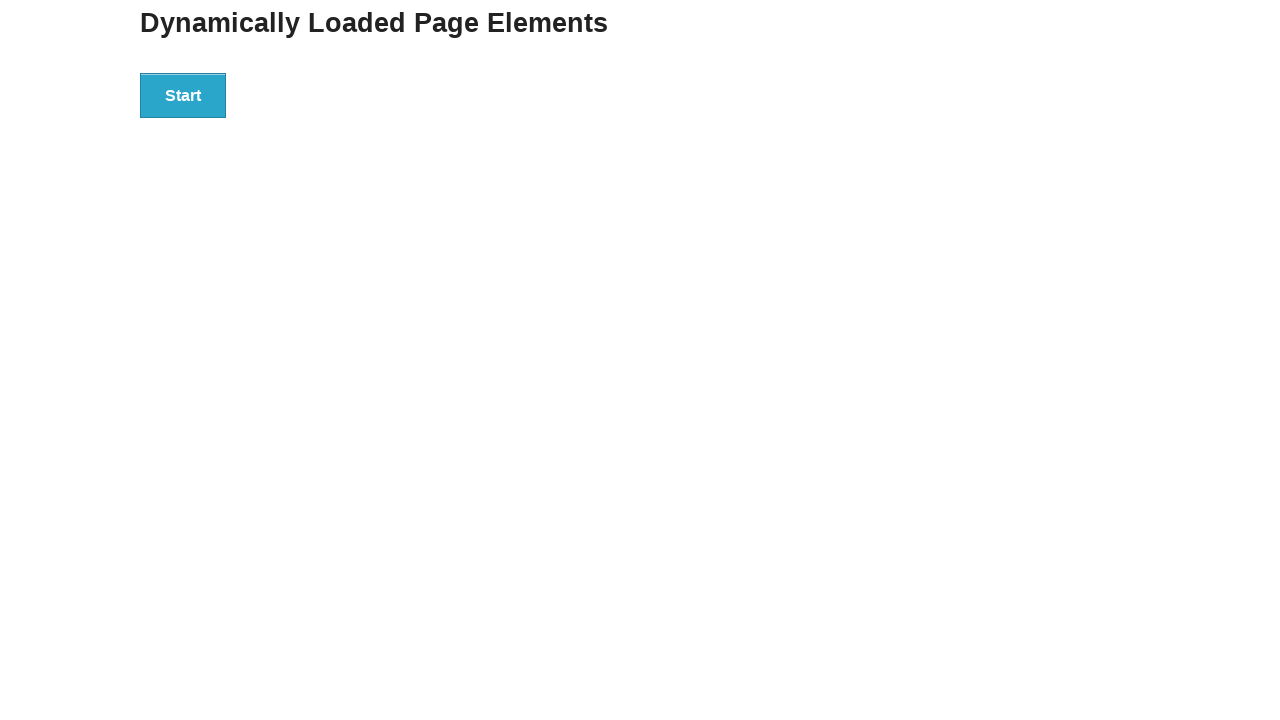

Clicked Start button to initiate dynamic content loading at (183, 95) on xpath=//*[text()='Start']
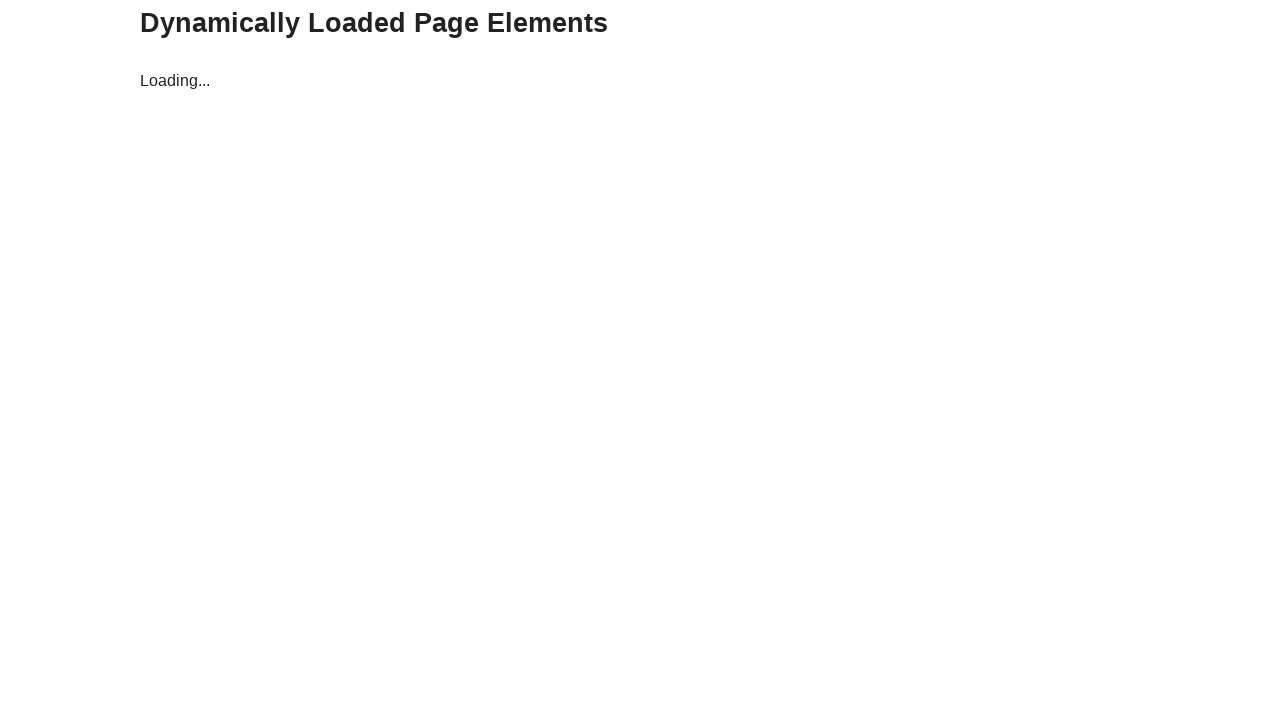

Loading indicator disappeared after waiting
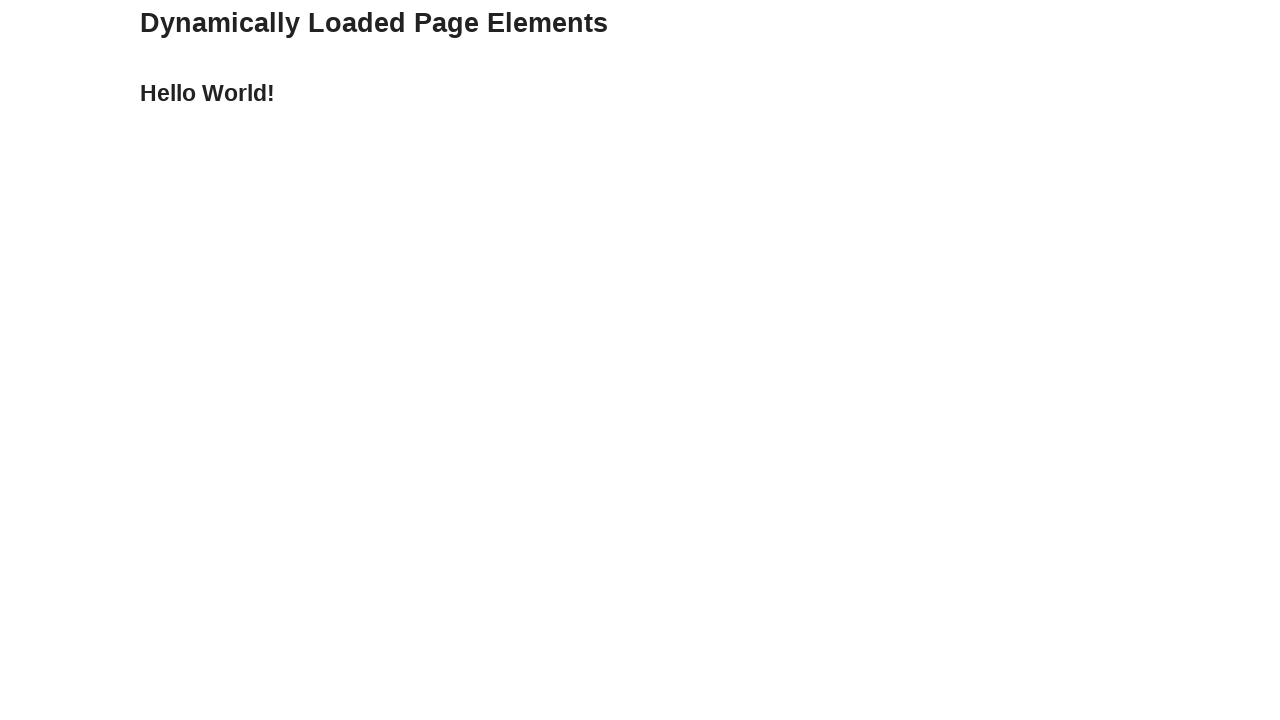

Verified 'Hello World!' text is displayed
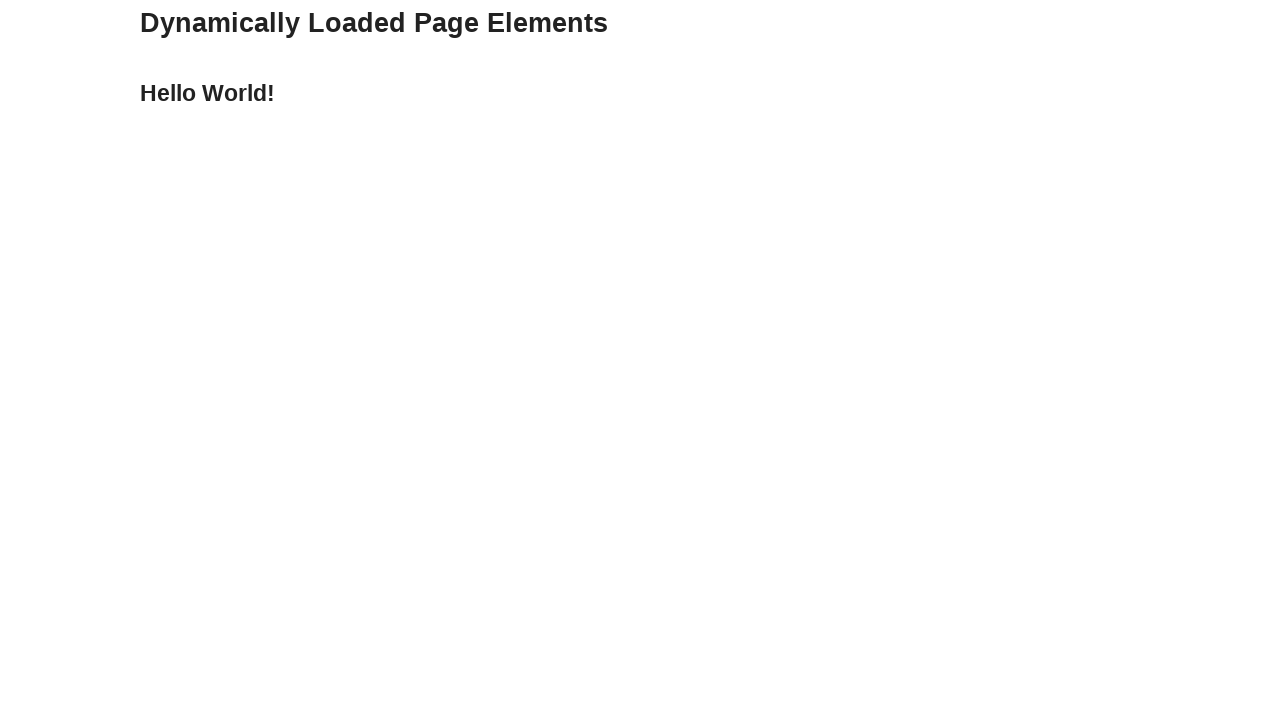

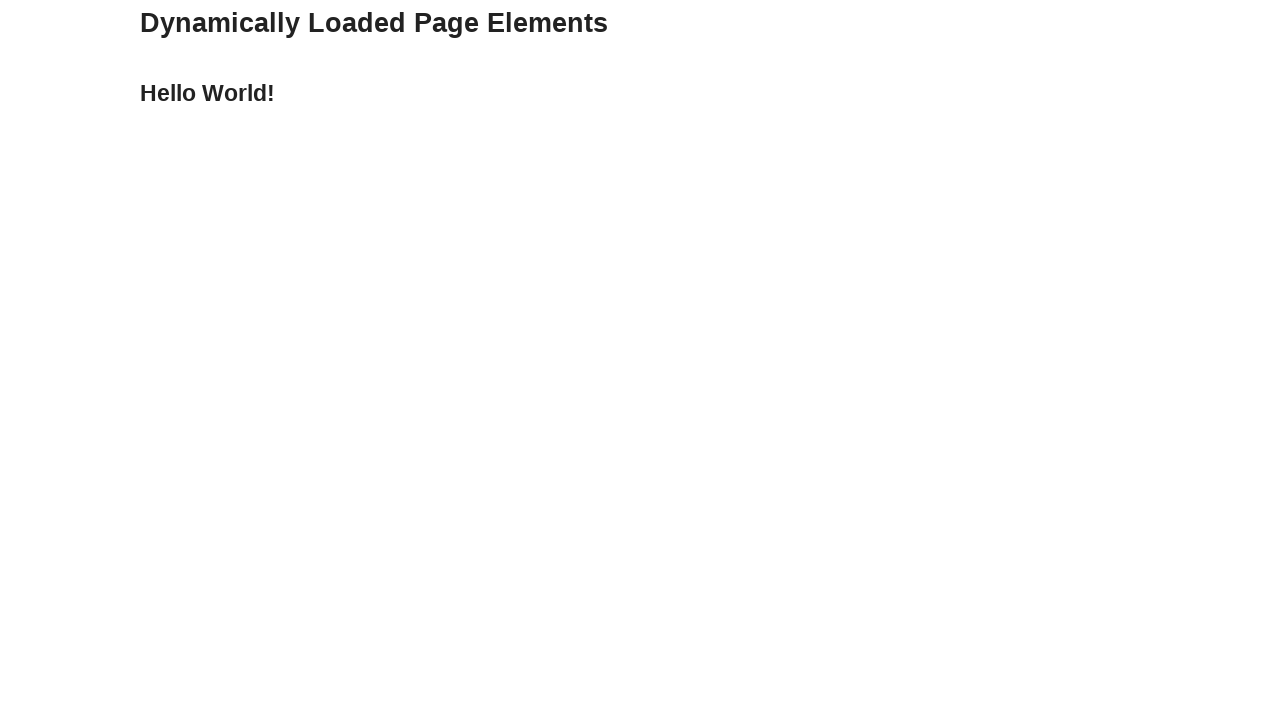